Tests that todo data persists after page reload

Starting URL: https://demo.playwright.dev/todomvc

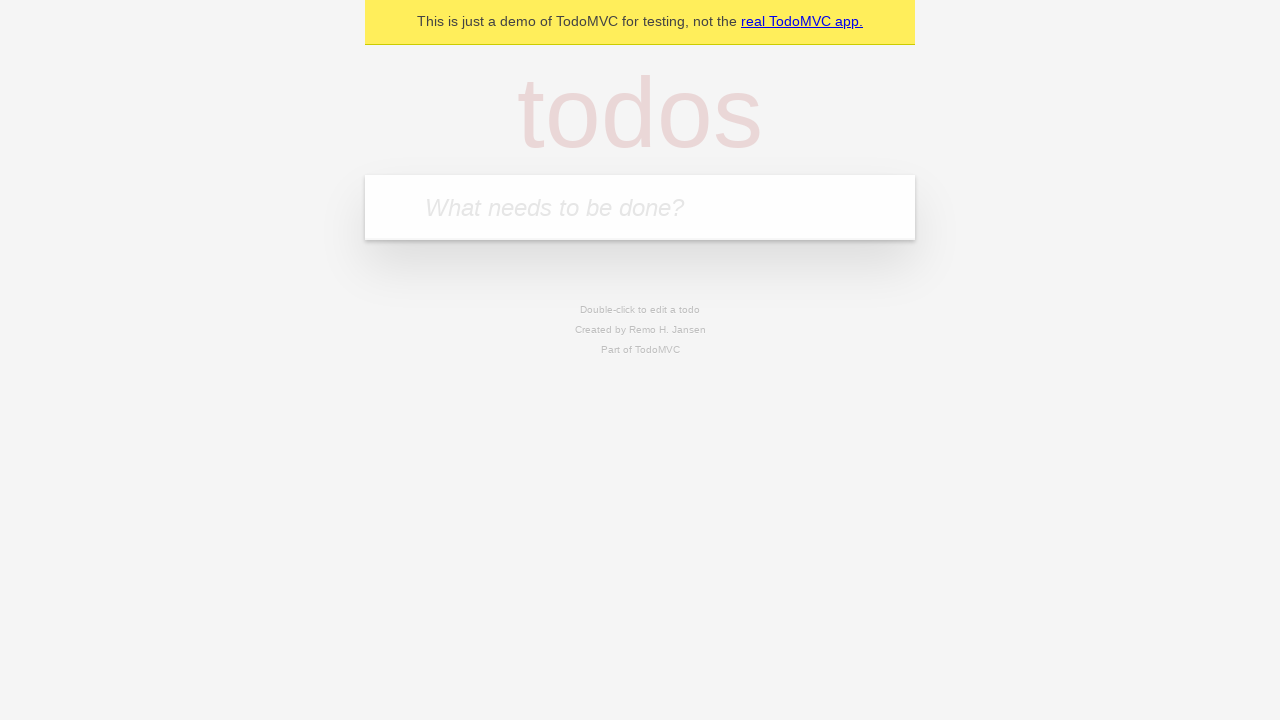

Filled new todo input with 'buy some cheese' on .new-todo
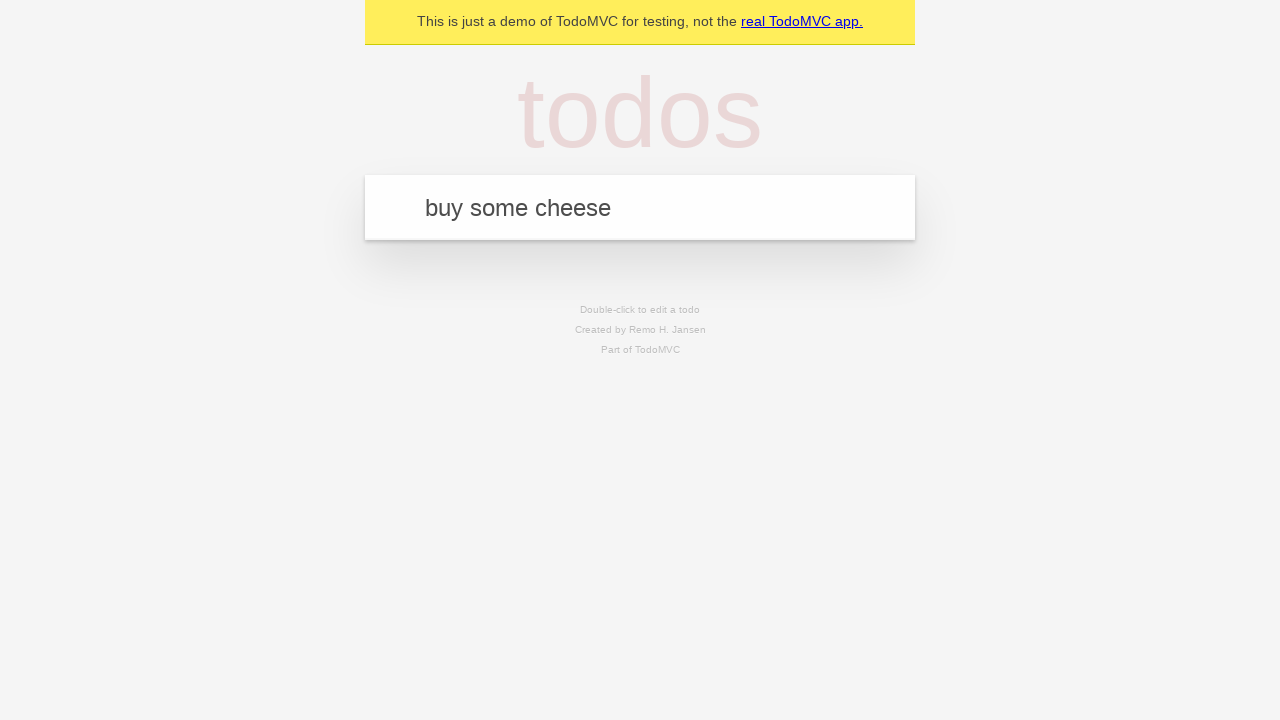

Pressed Enter to create first todo on .new-todo
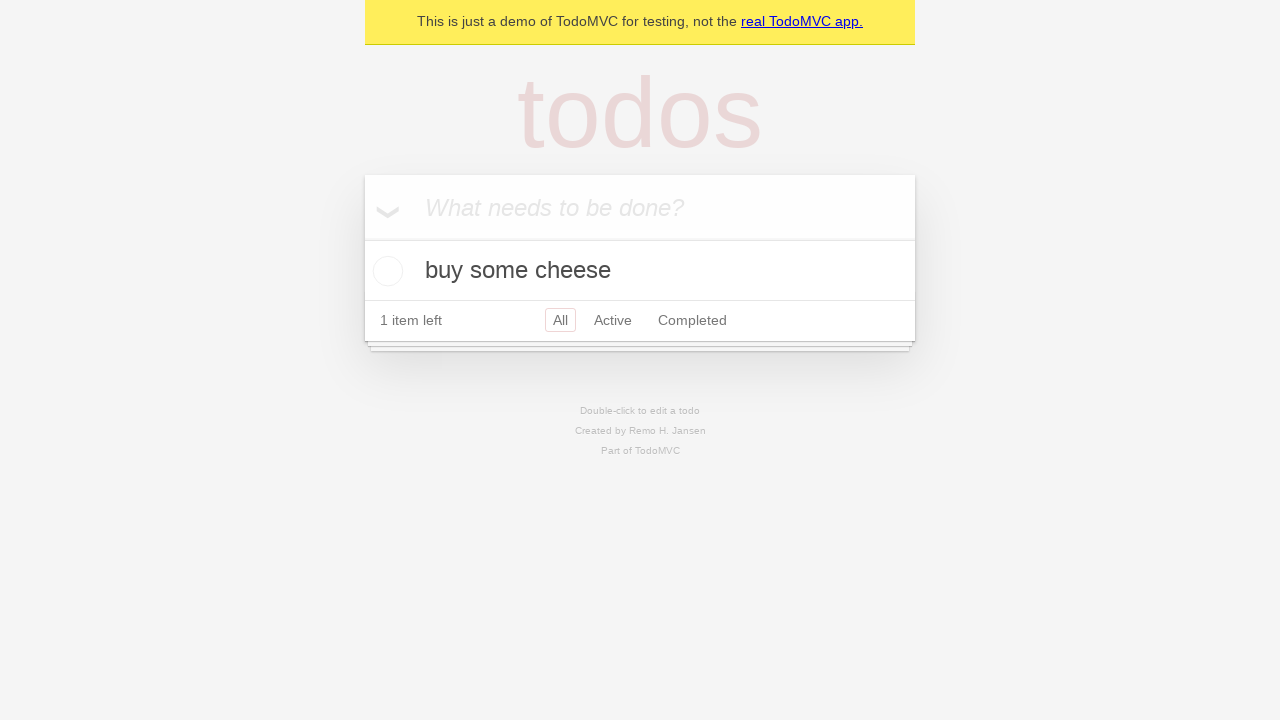

Filled new todo input with 'feed the cat' on .new-todo
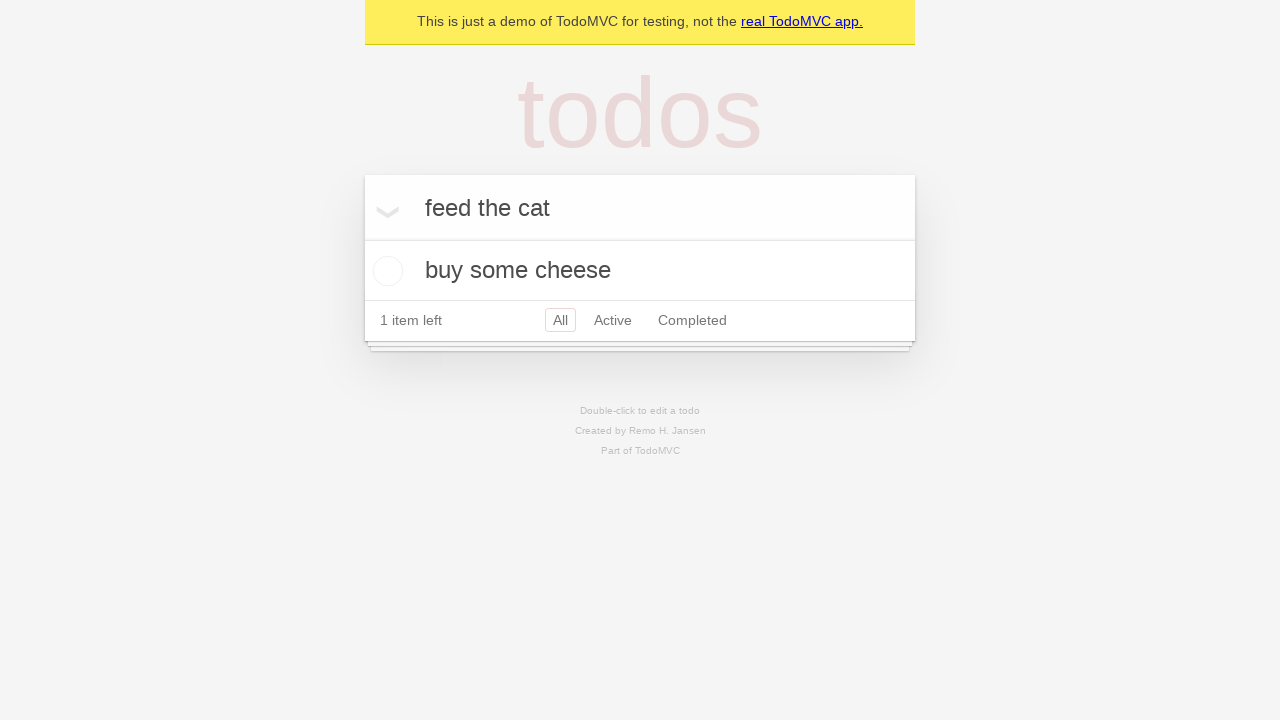

Pressed Enter to create second todo on .new-todo
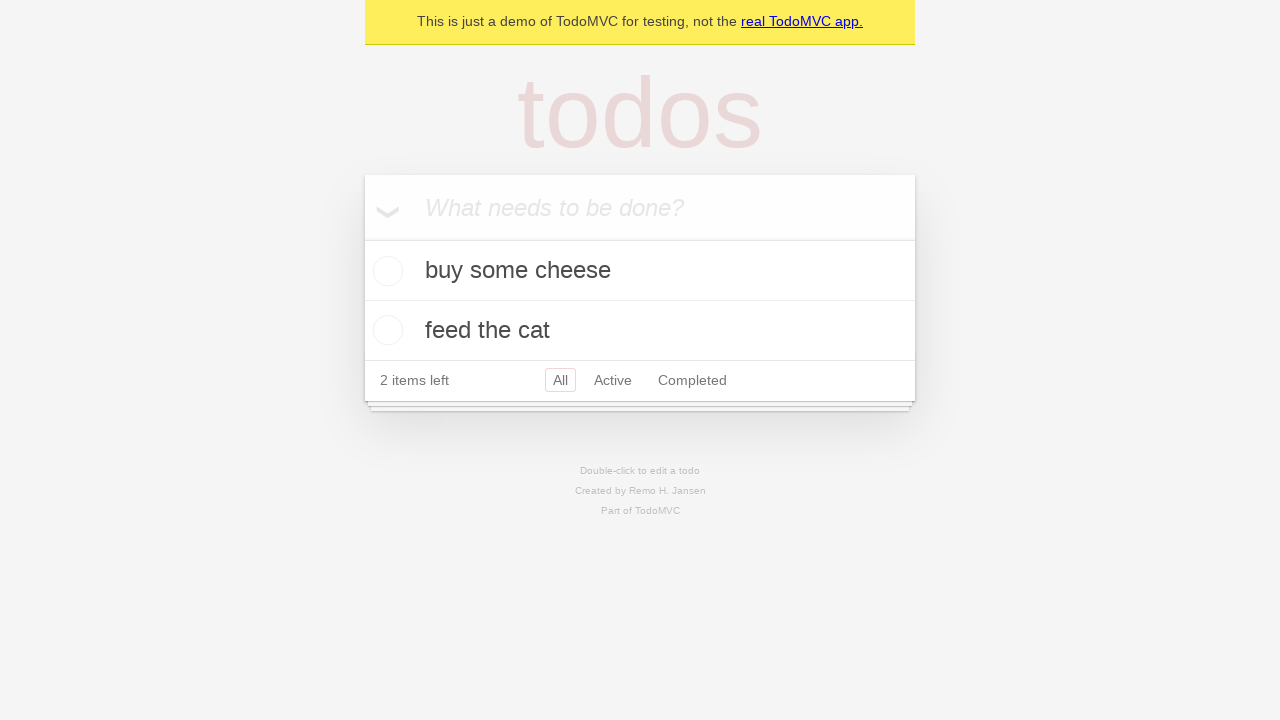

Checked first todo item at (385, 271) on .todo-list li >> nth=0 >> .toggle
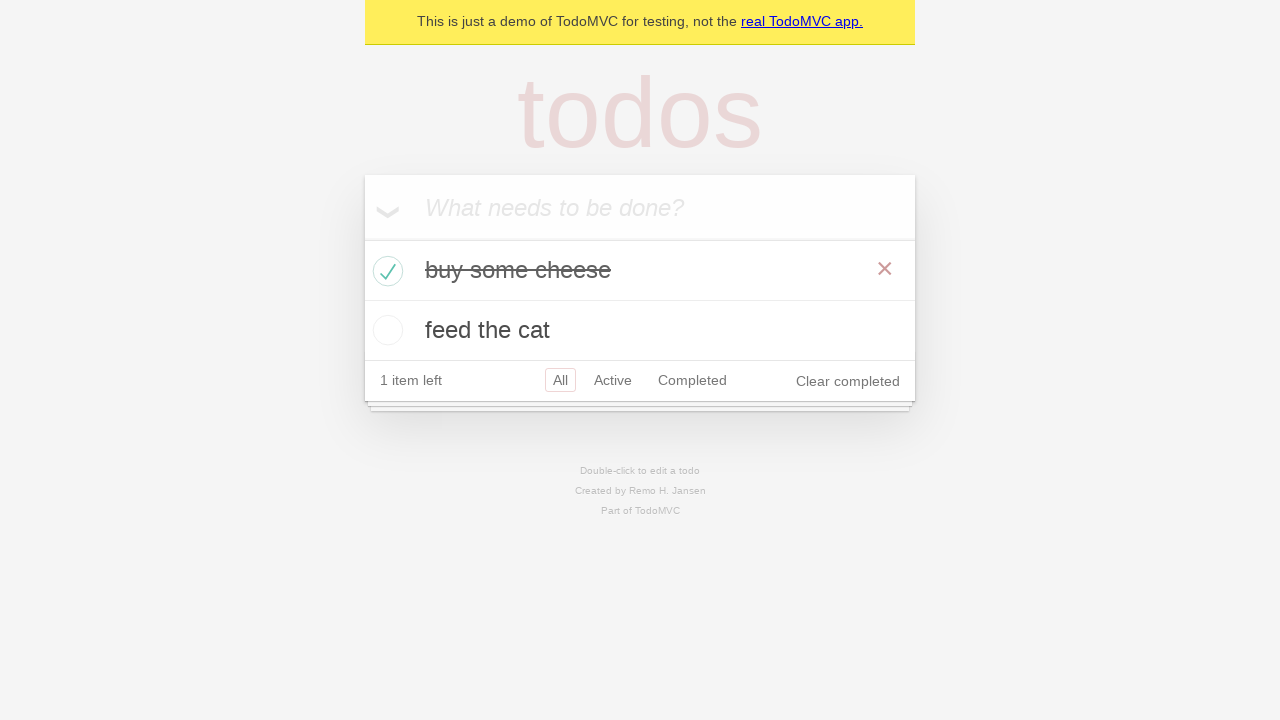

Reloaded the page to test data persistence
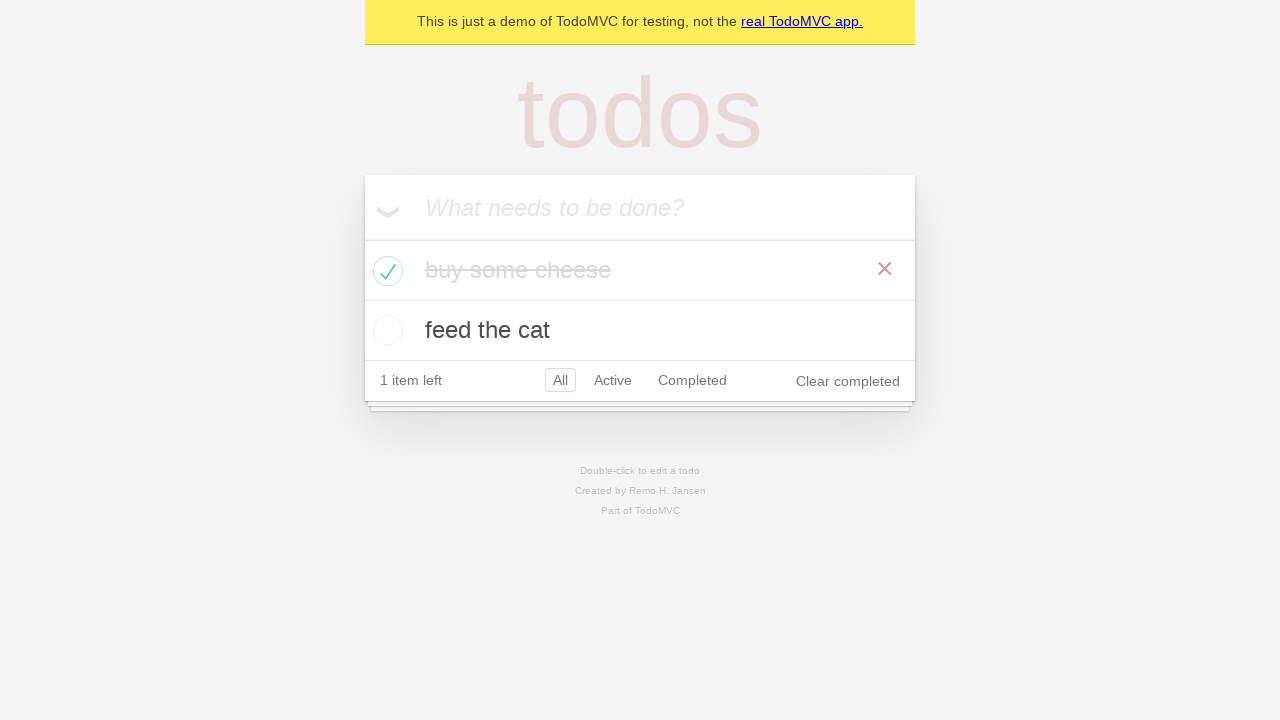

Todo list items loaded after page reload
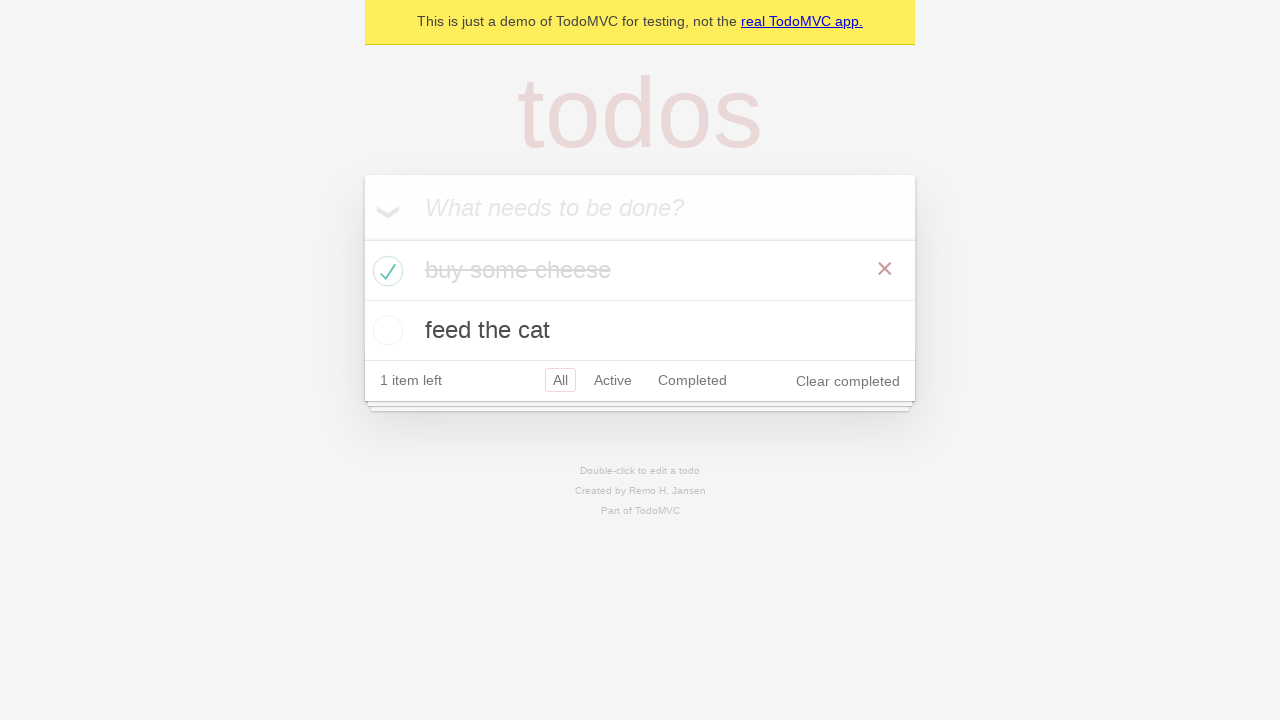

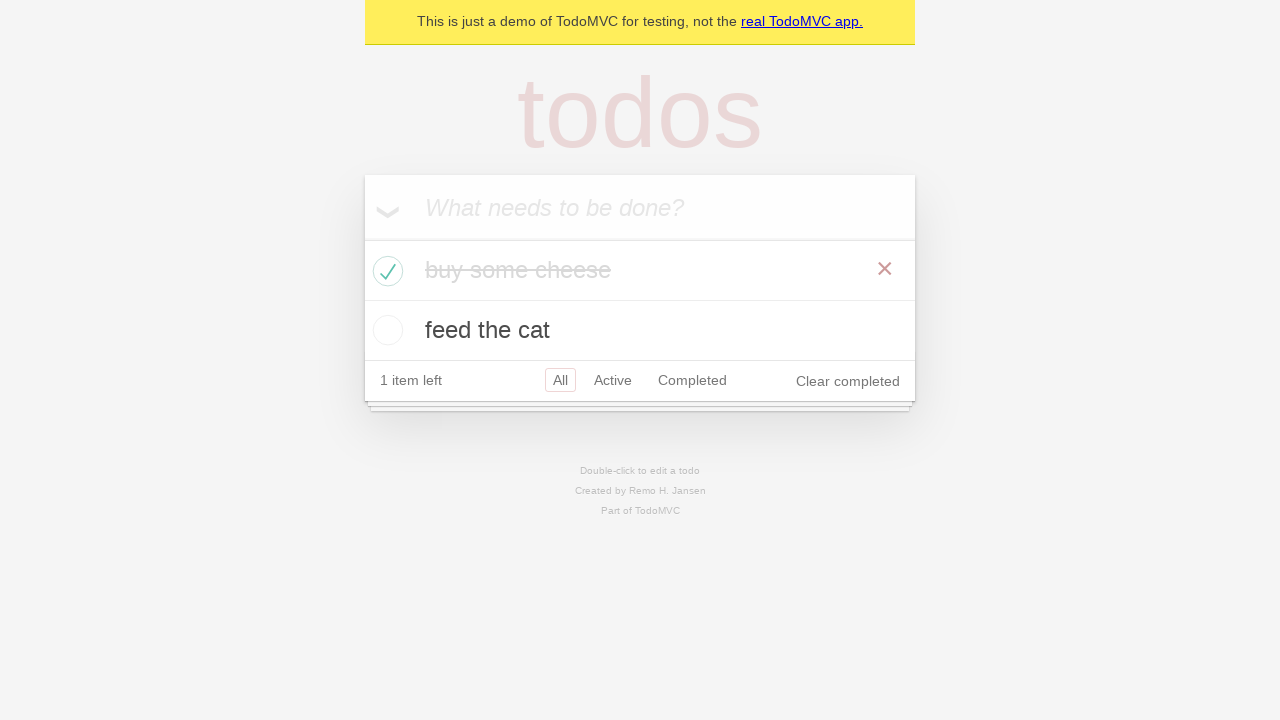